Tests jQuery UI datepicker by navigating to the demo page and setting the current date in the date input field

Starting URL: https://jqueryui.com/datepicker/

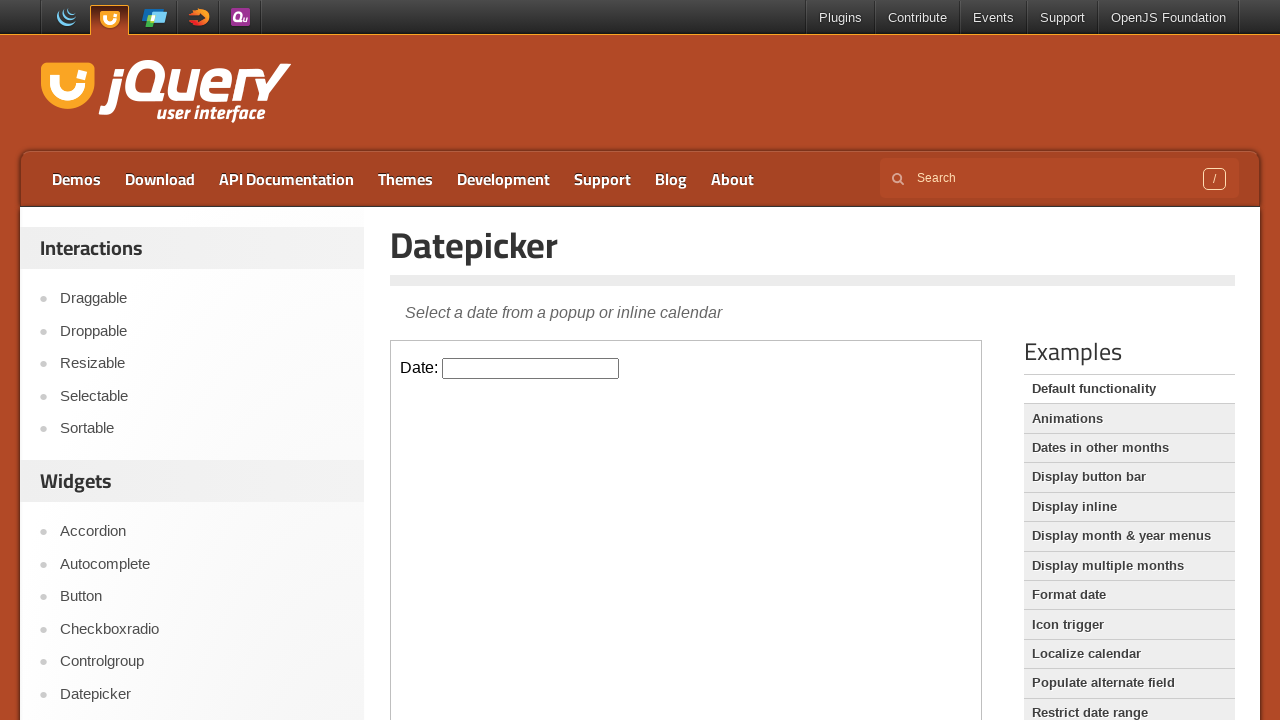

Located the iframe containing the datepicker demo
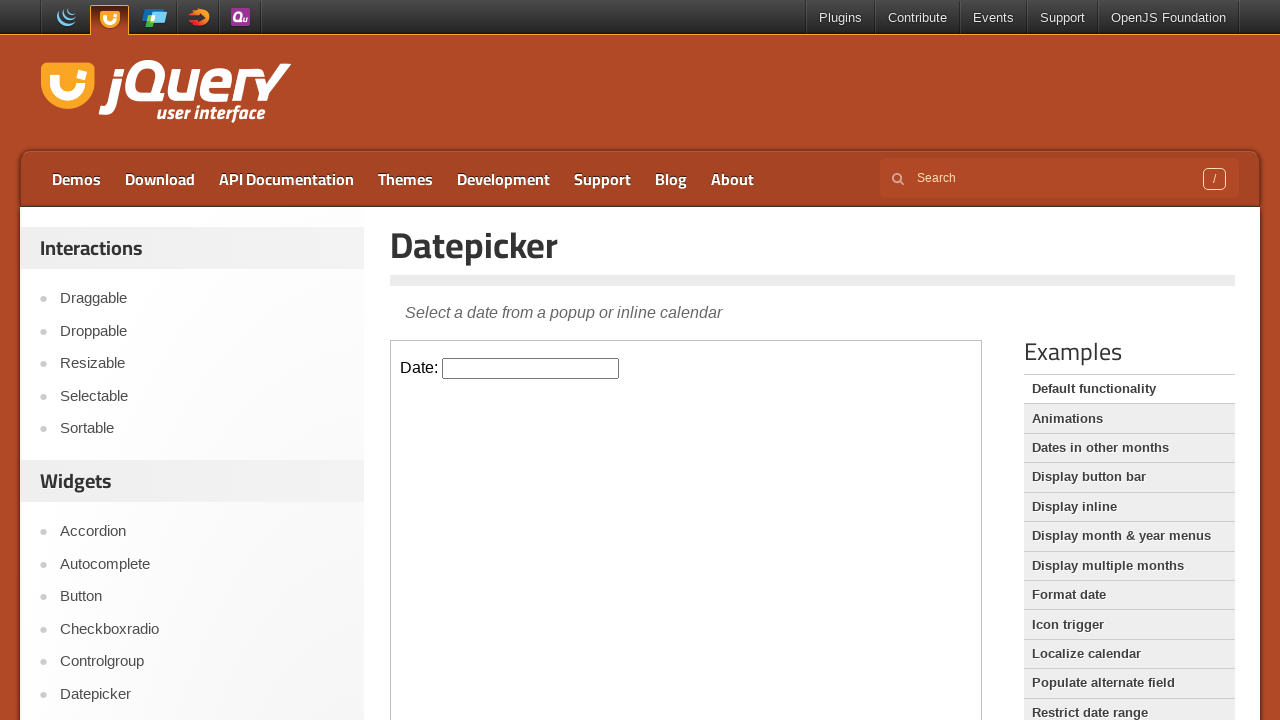

Set current date (02/25/2026) in the datepicker field using JavaScript
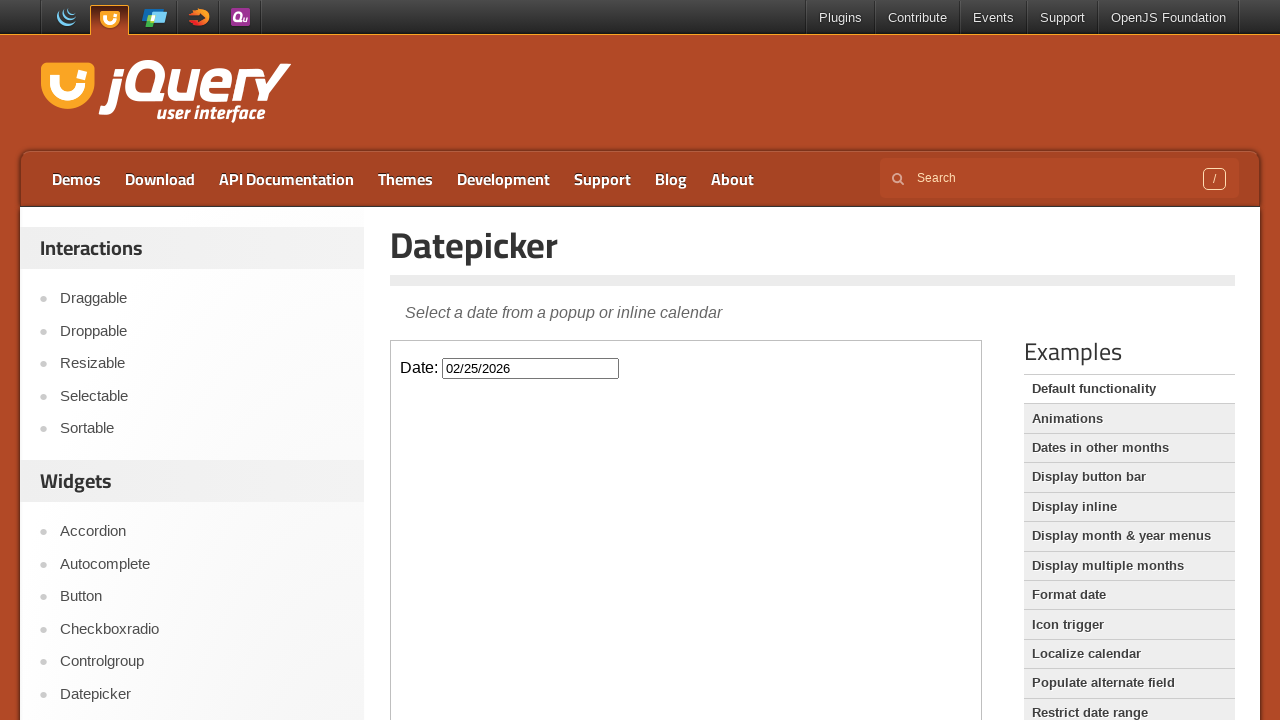

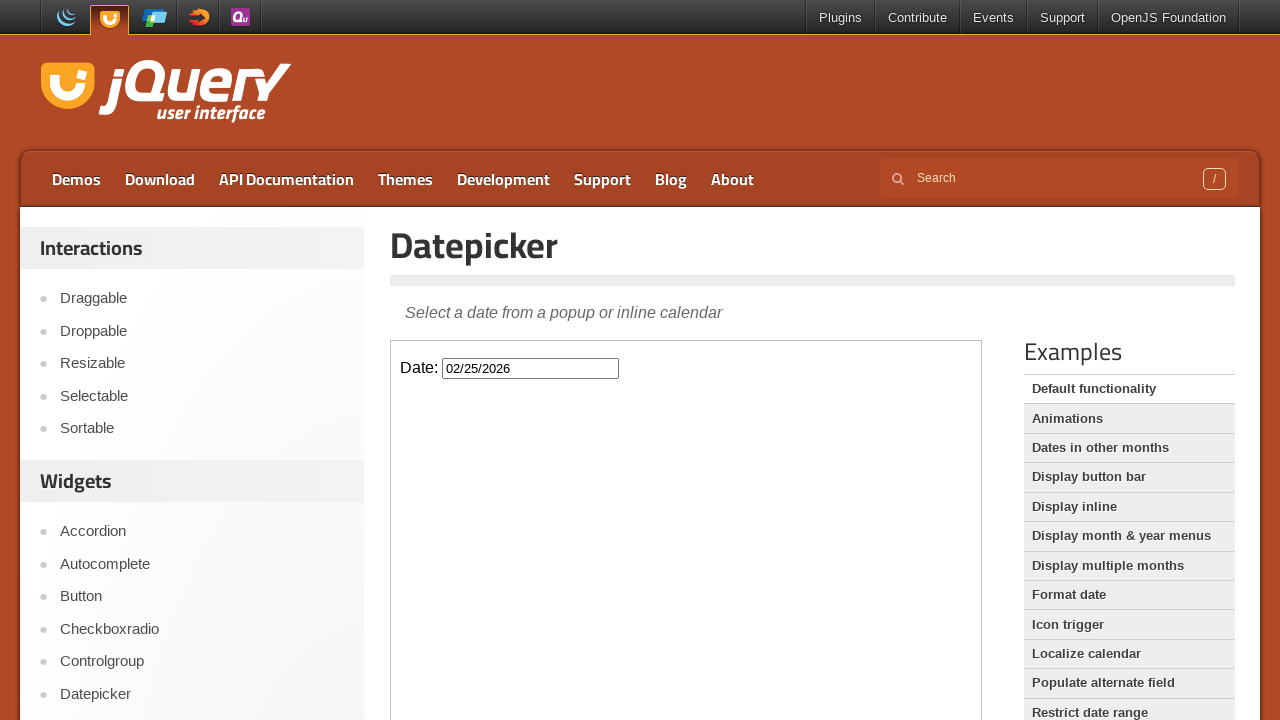